Verifies that email, password, and login button elements are visible on the login page

Starting URL: https://codility-frontend-prod.s3.amazonaws.com/media/task_static/qa_login_page/9a83bda125cd7398f9f482a3d6d45ea4/static/attachments/reference_page.html

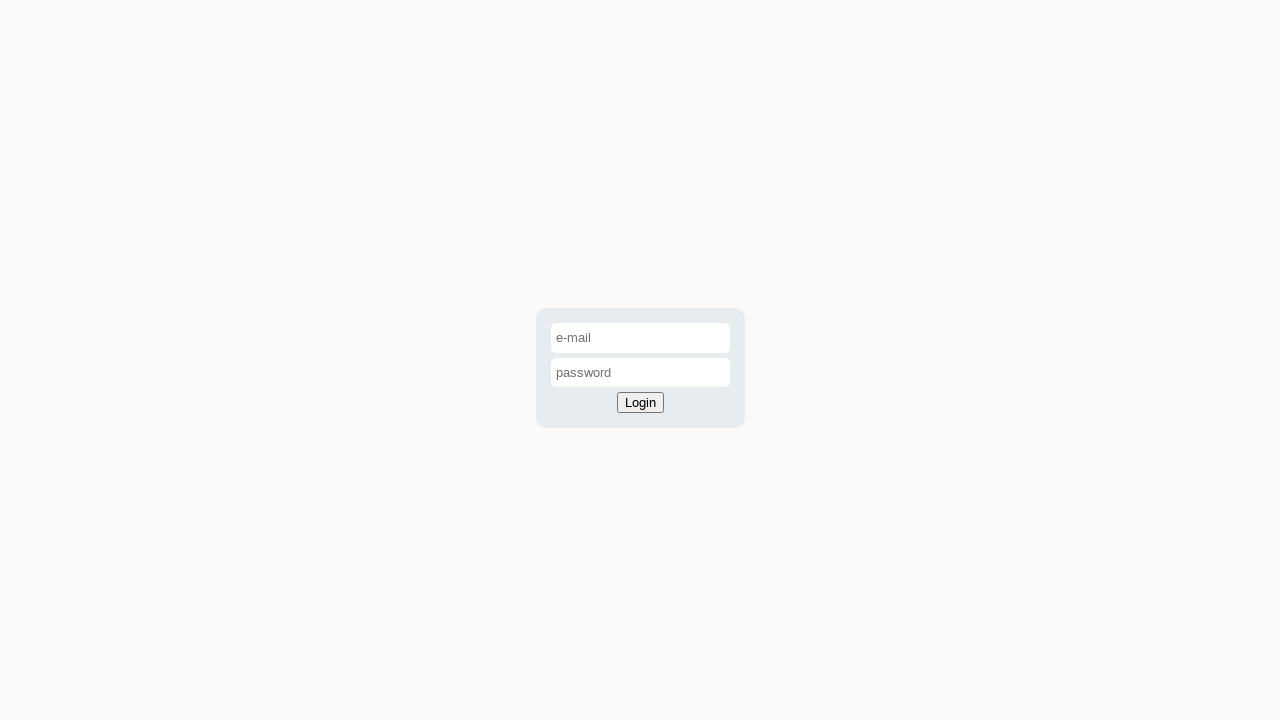

Navigated to login page
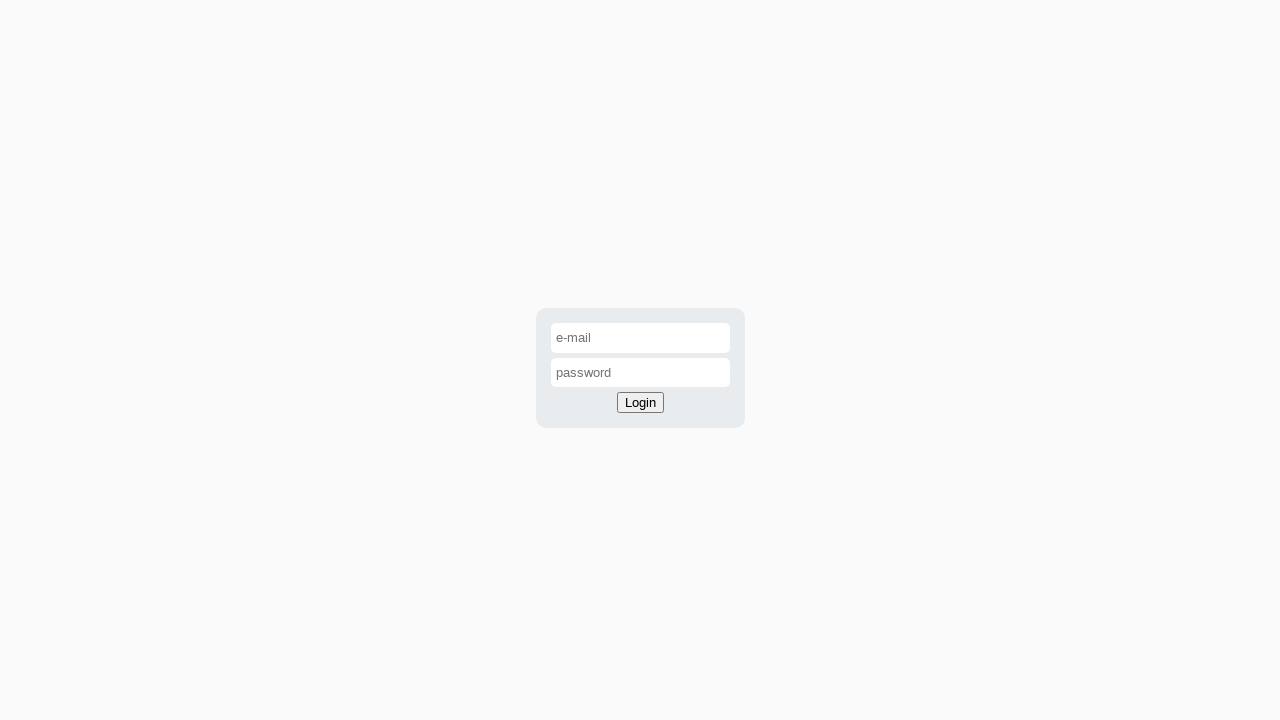

Verified email input field is visible
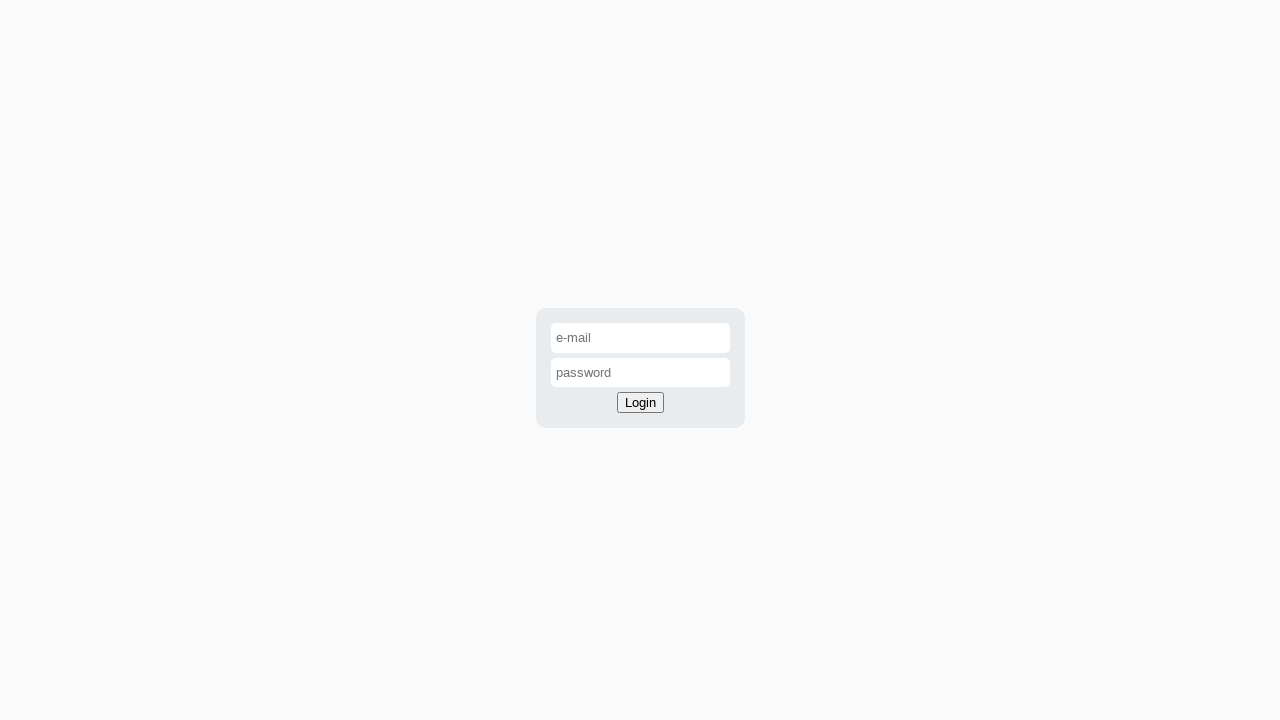

Verified password input field is visible
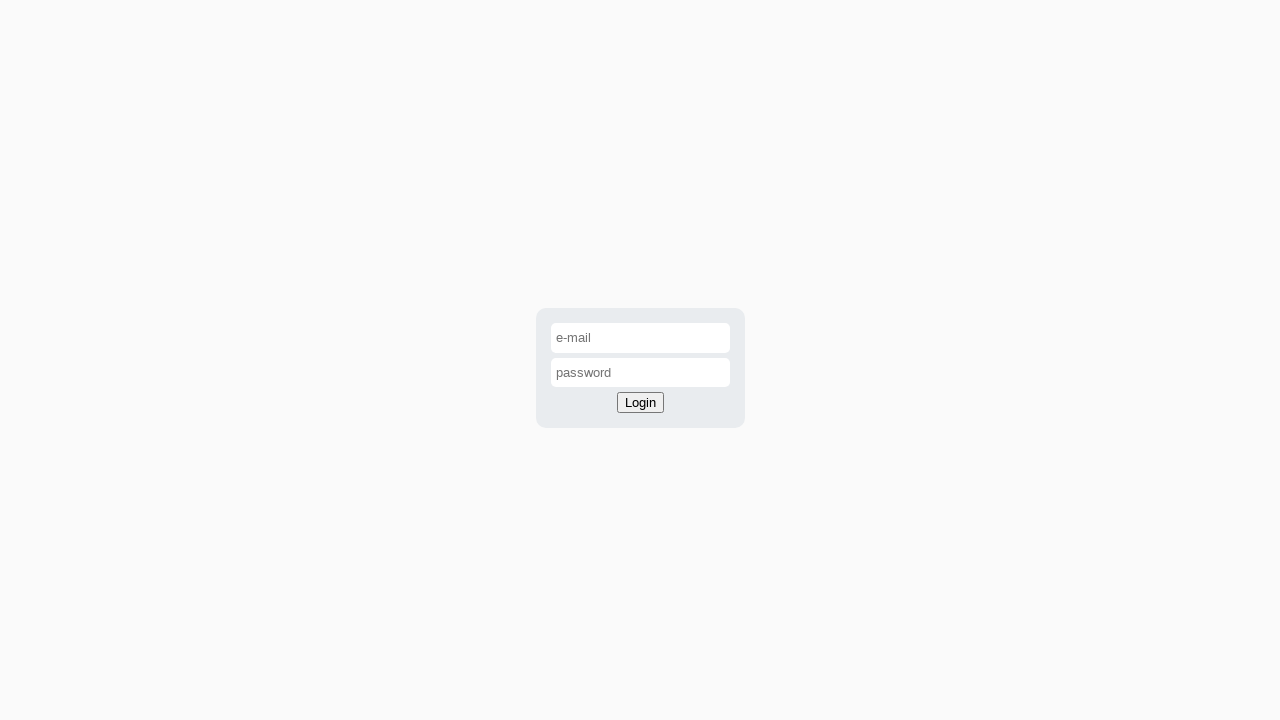

Verified login button is visible
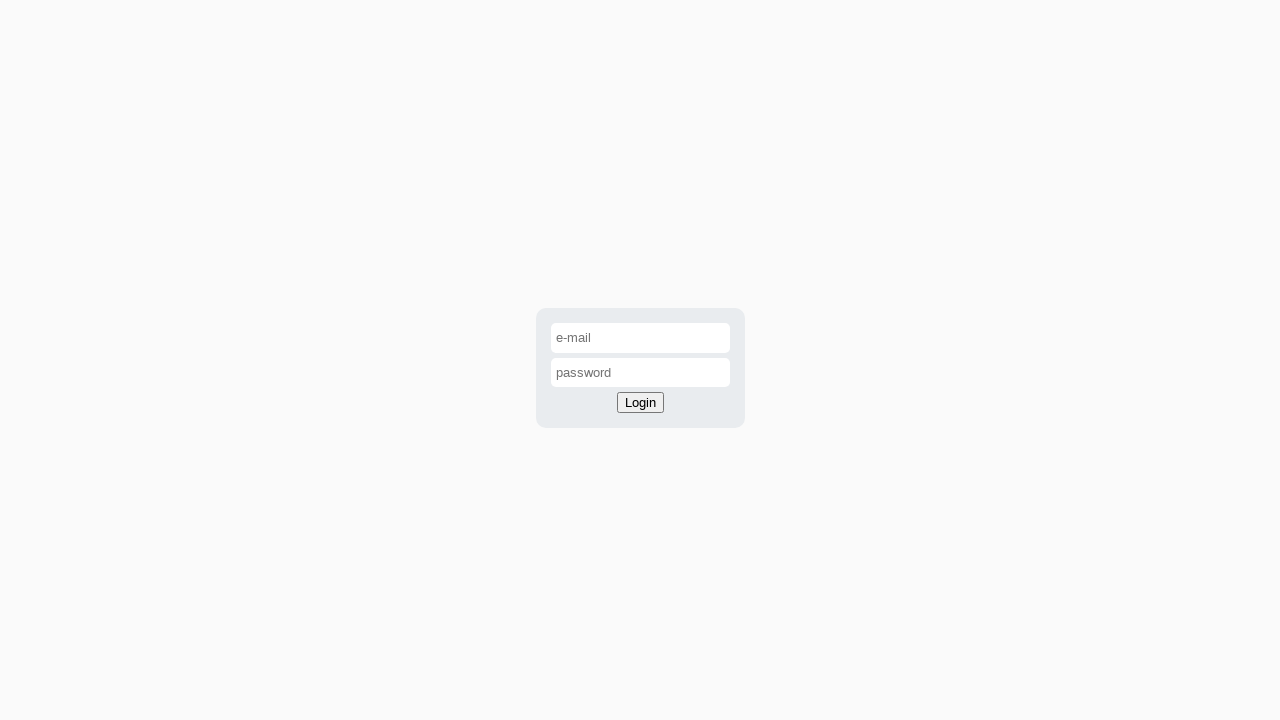

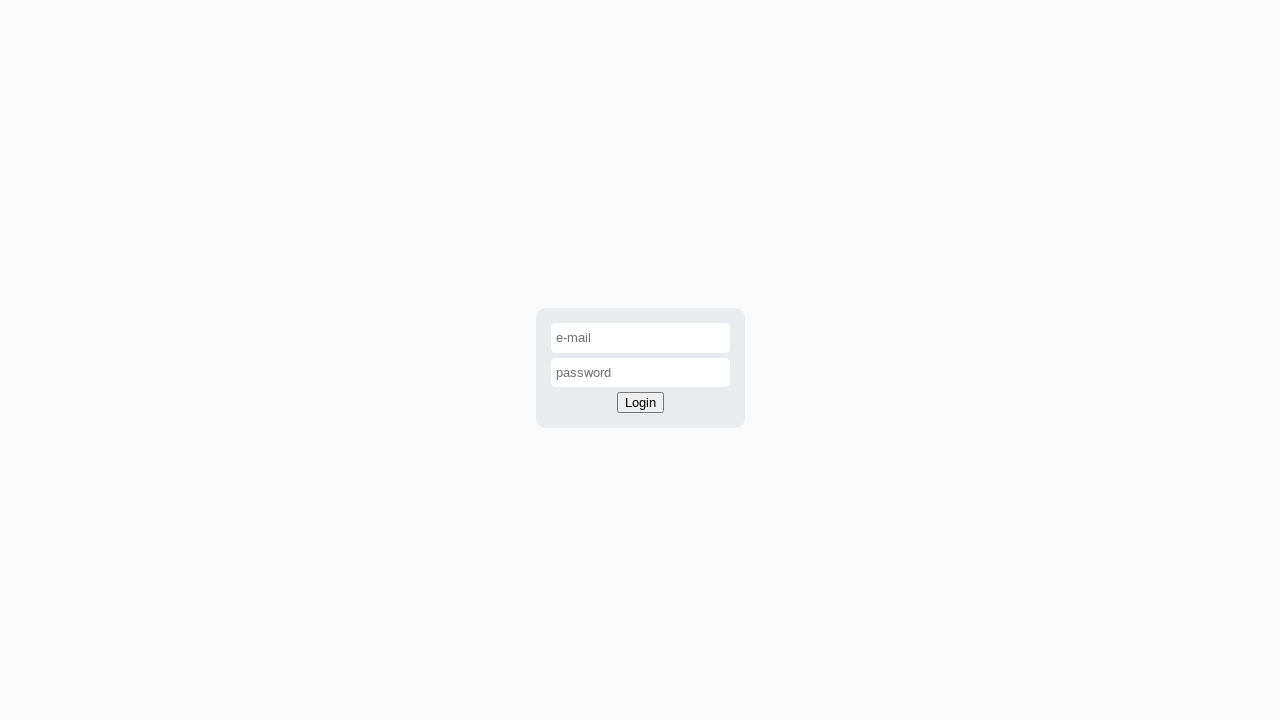